Navigates to JDI home page, verifies the title, and clicks on the profile photo element

Starting URL: https://epam.github.io/JDI/index.html

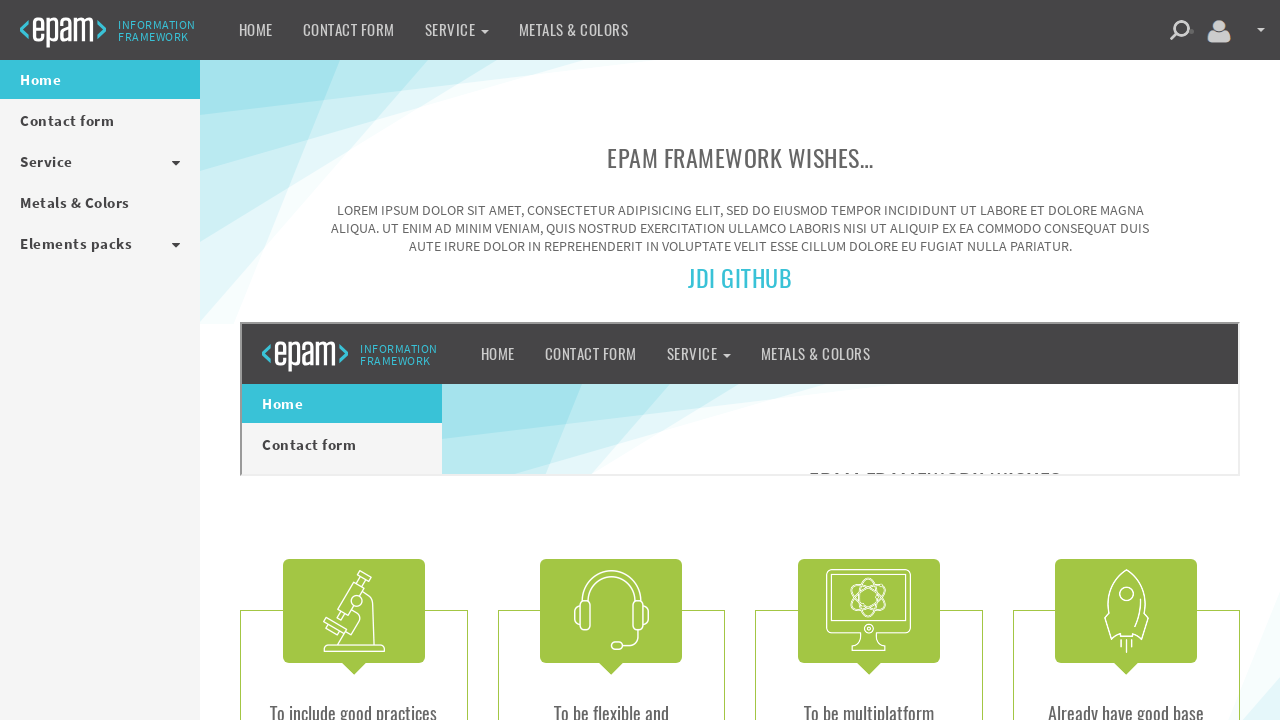

Navigated to JDI home page
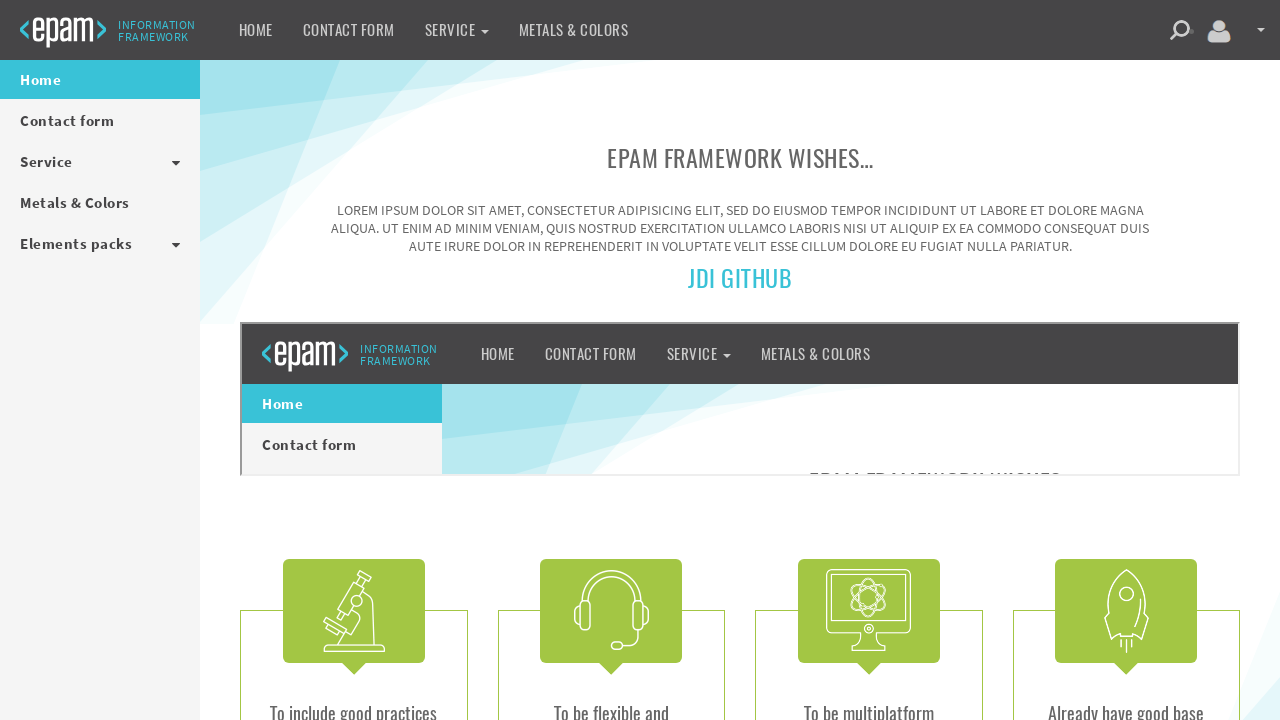

Verified page title is 'Home Page'
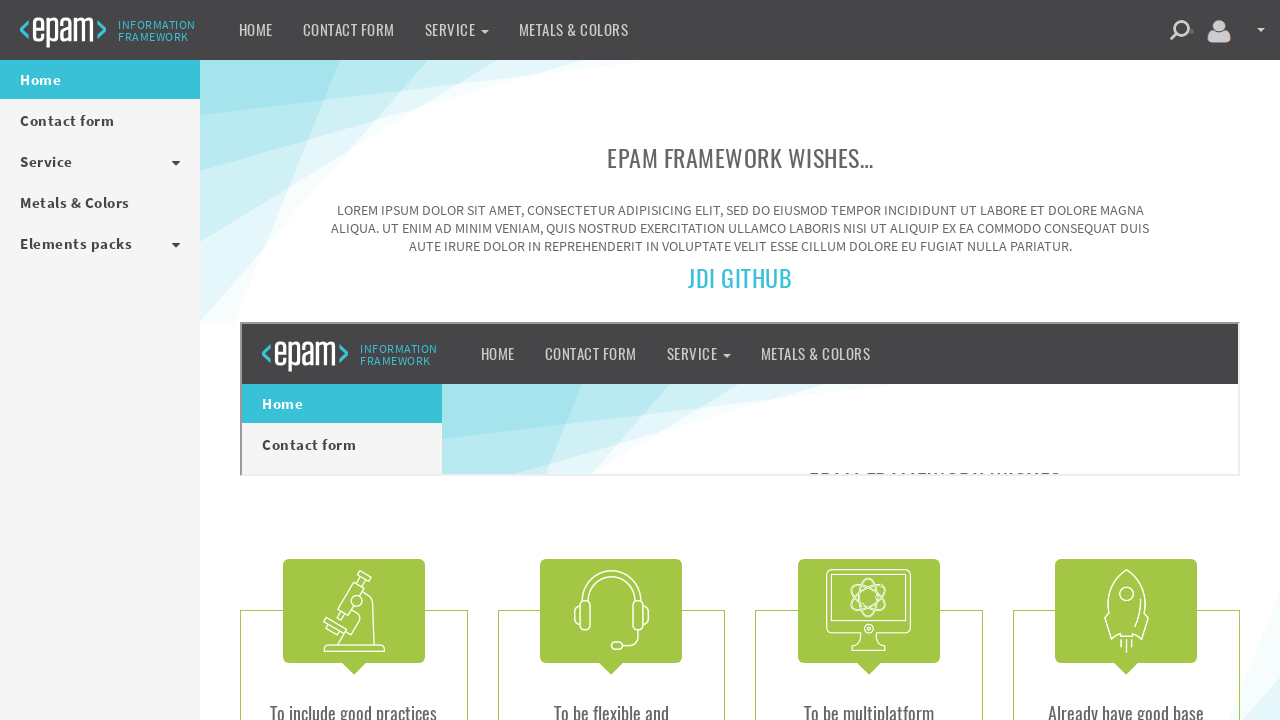

Clicked on the profile photo element at (1220, 22) on .profile-photo
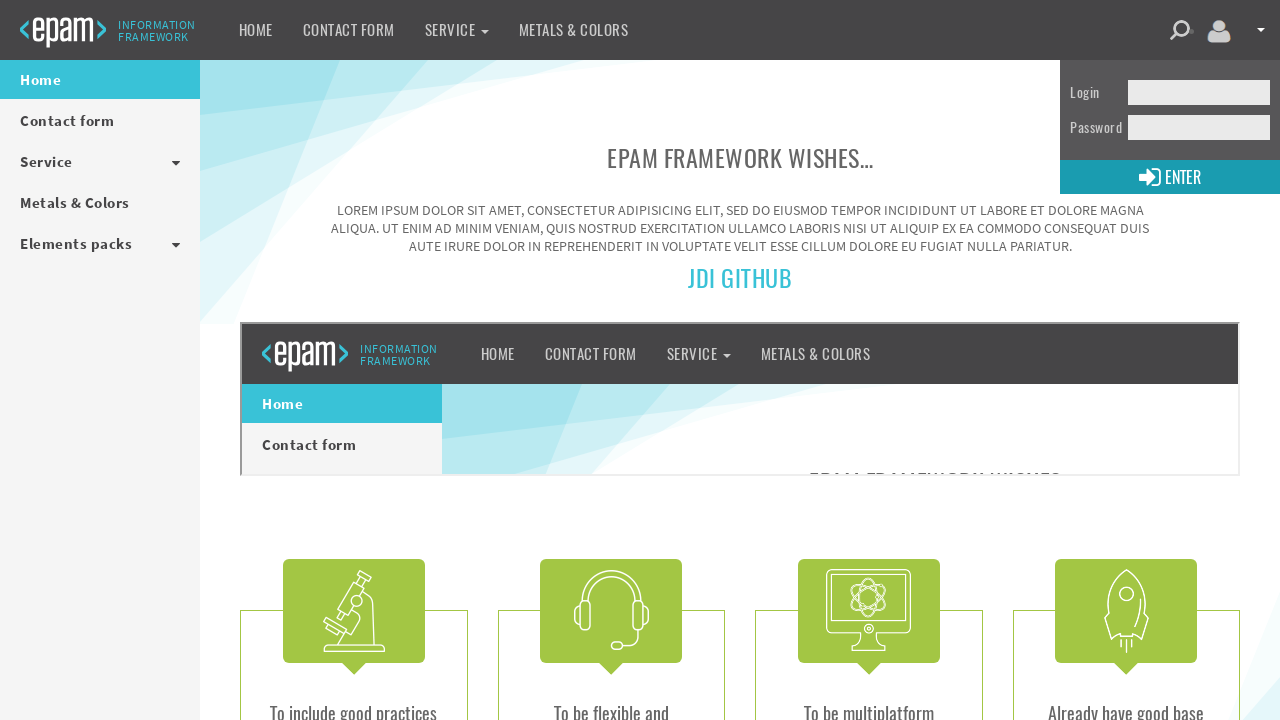

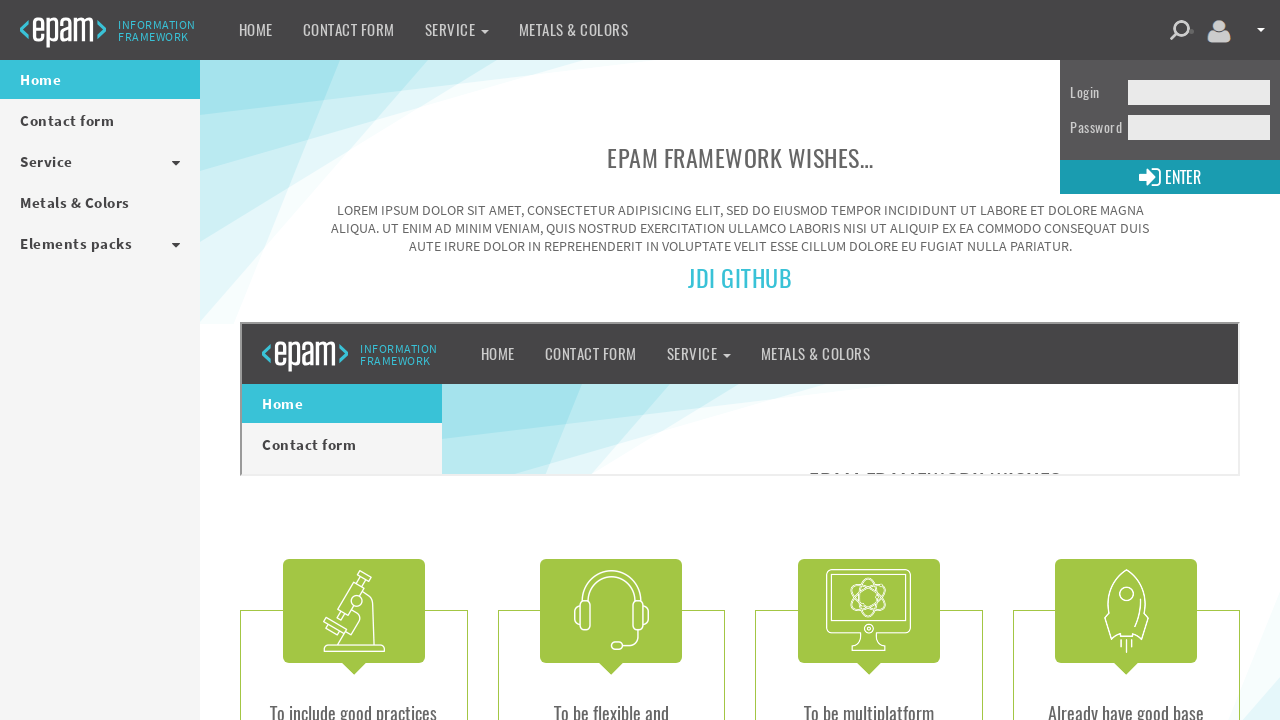